Tests JavaScript prompt alert functionality by switching to an iframe, triggering a prompt dialog, entering text, and accepting it

Starting URL: https://www.w3schools.com/jsref/tryit.asp?filename=tryjsref_prompt

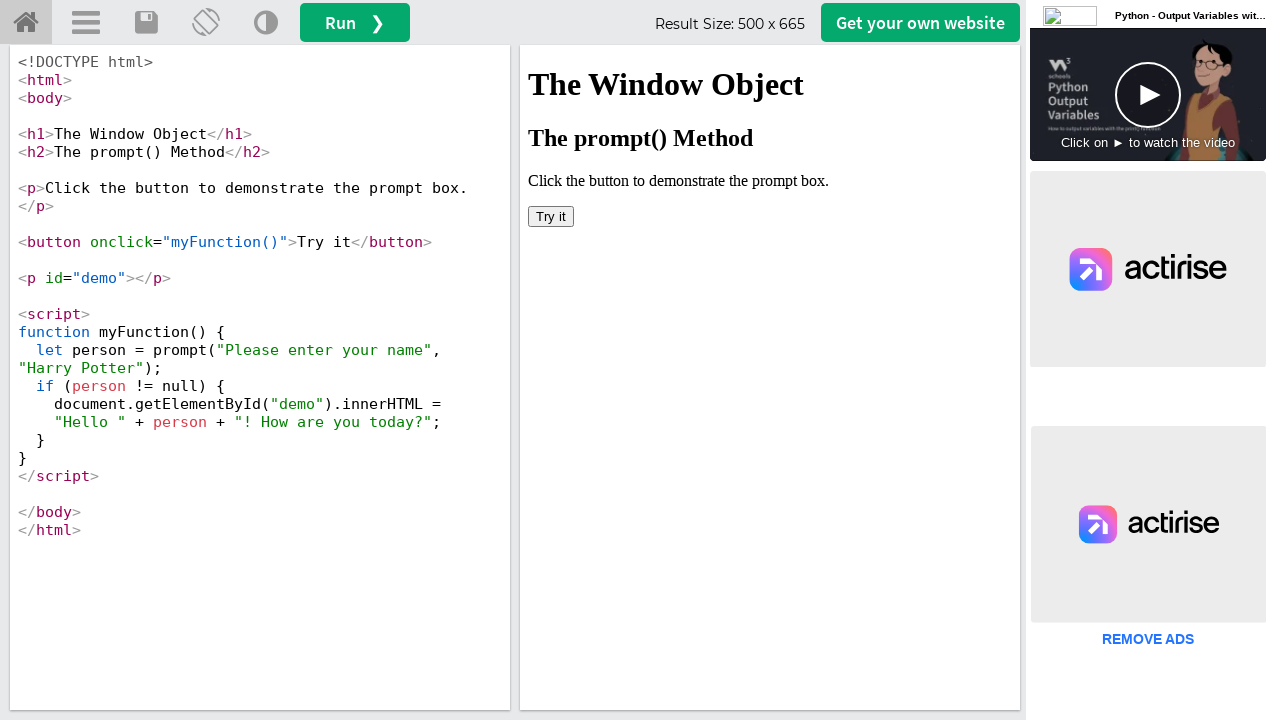

Clicked 'Try it' button in iframe to access the demo at (551, 216) on iframe >> nth=0 >> internal:control=enter-frame >> button:has-text('Try it')
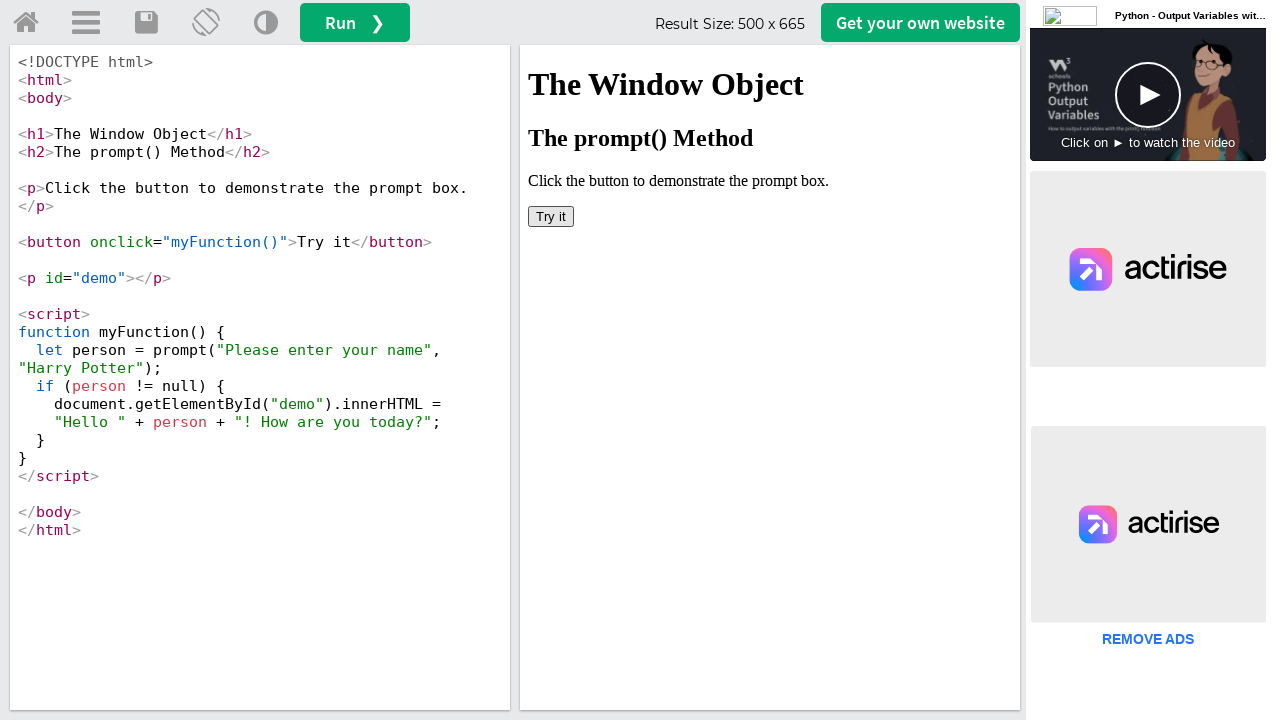

Set up dialog handler to accept prompt with 'Selenium' text
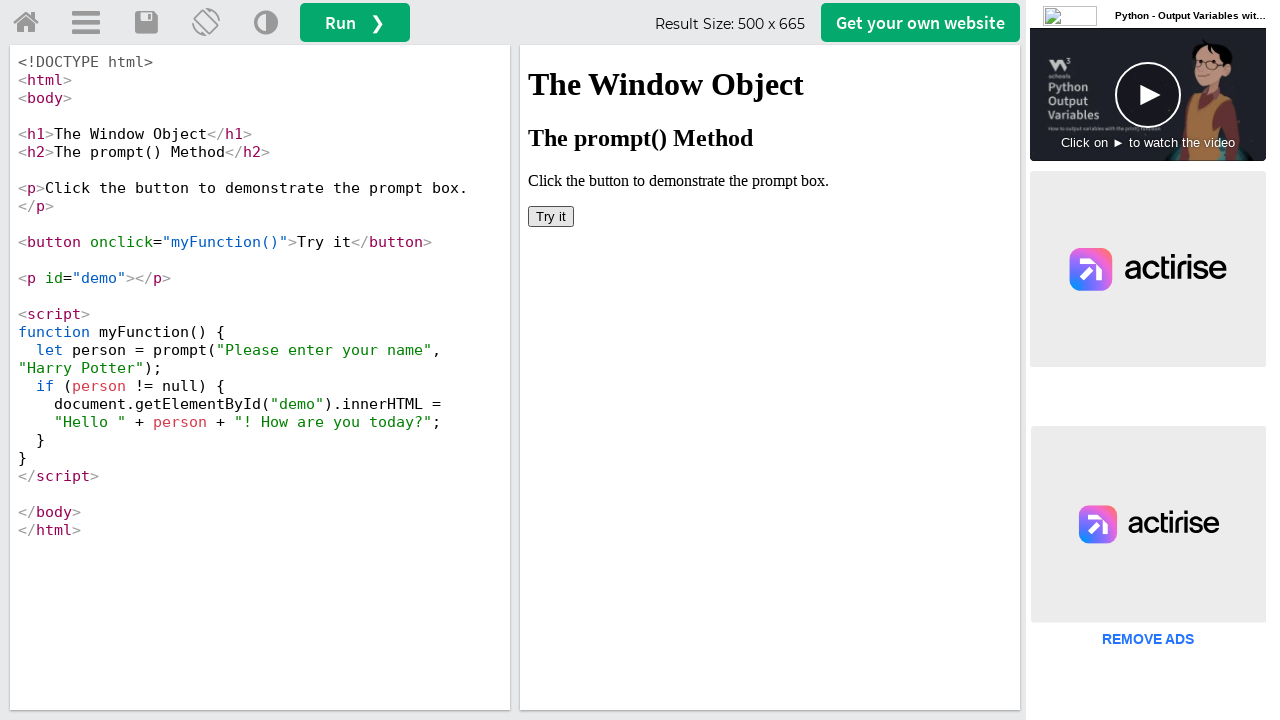

Clicked 'Try it' button to trigger JavaScript prompt dialog at (551, 216) on iframe >> nth=0 >> internal:control=enter-frame >> button:has-text('Try it')
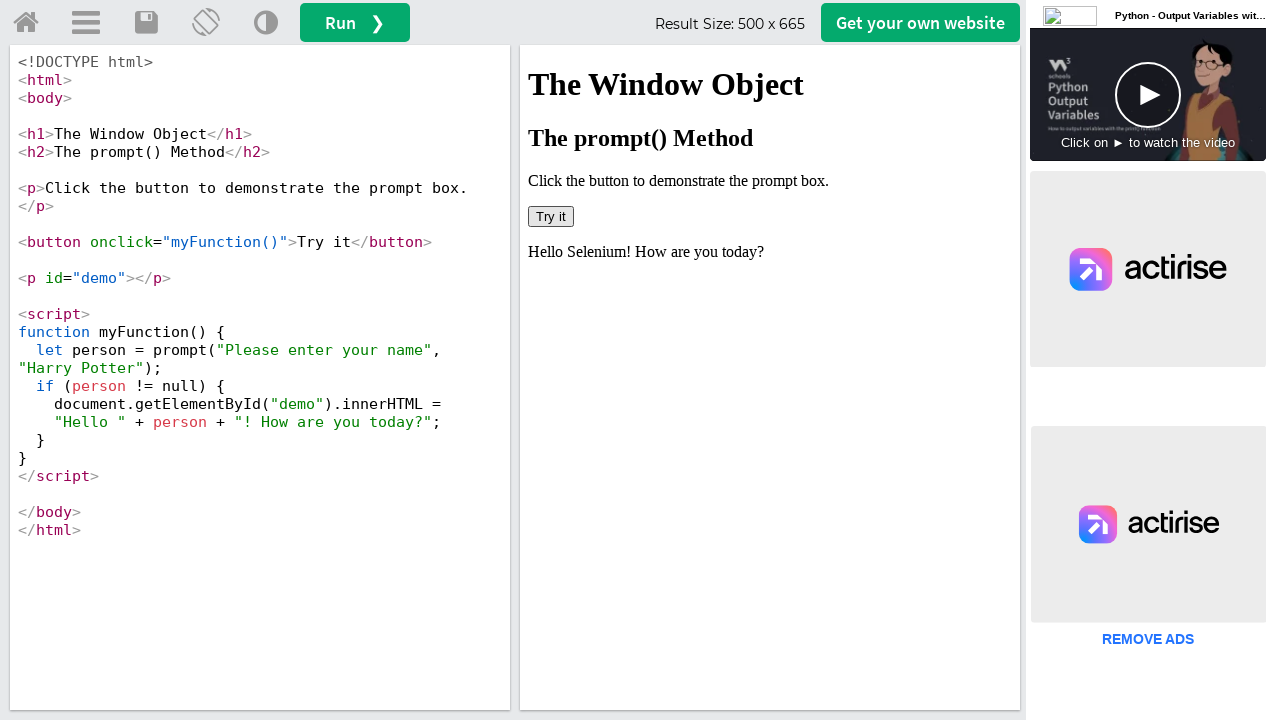

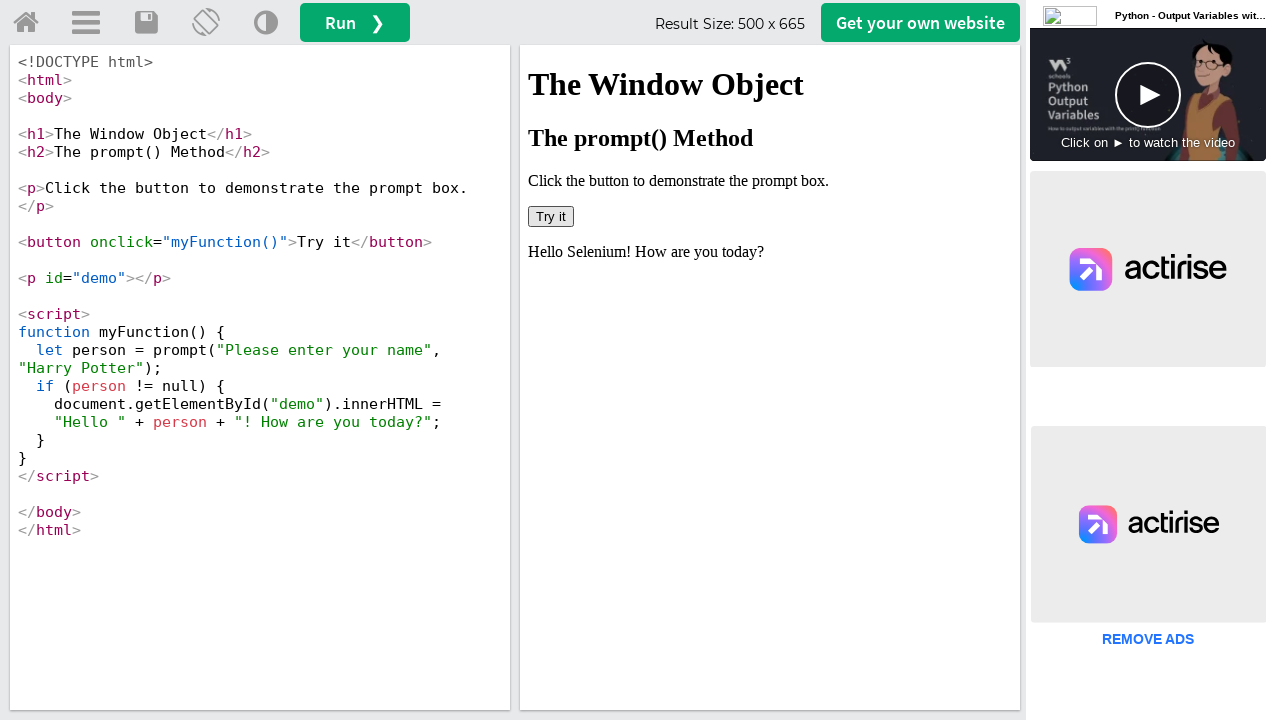